Tests toggling checkboxes by clicking both checkboxes

Starting URL: https://the-internet.herokuapp.com/checkboxes

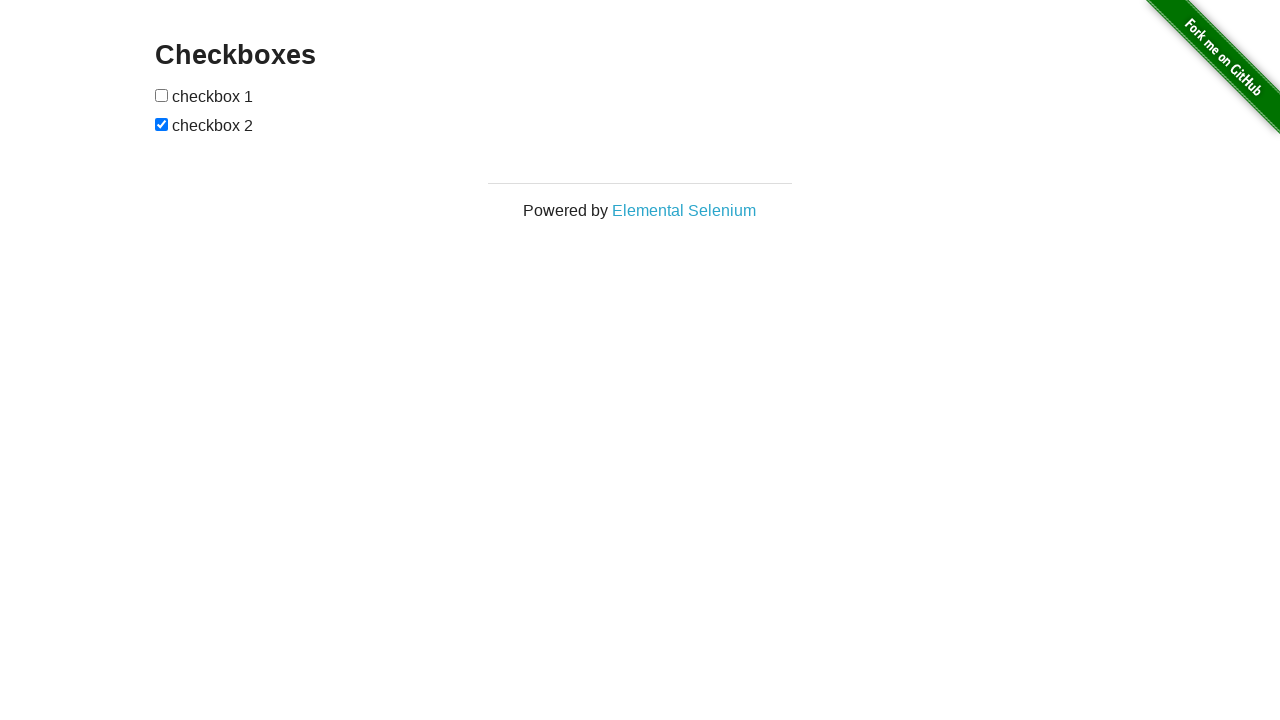

Navigated to checkboxes page
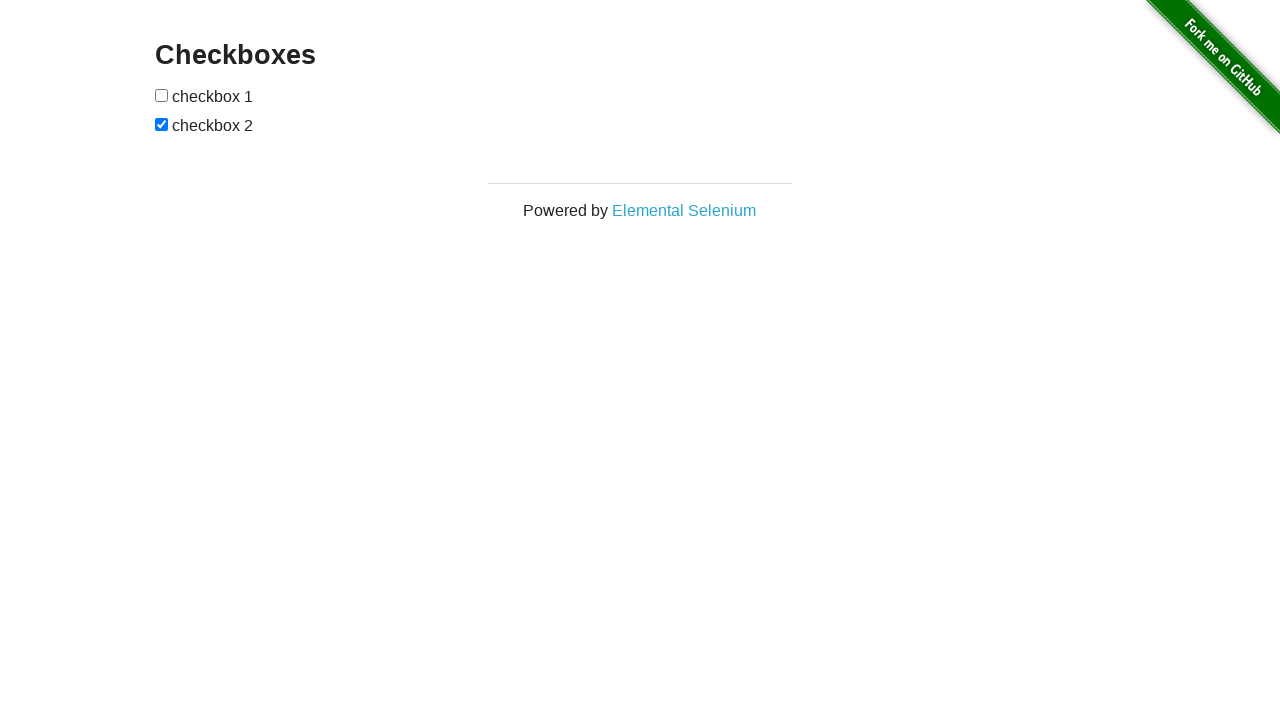

Clicked the first checkbox to check it at (162, 95) on input[type='checkbox'] >> nth=0
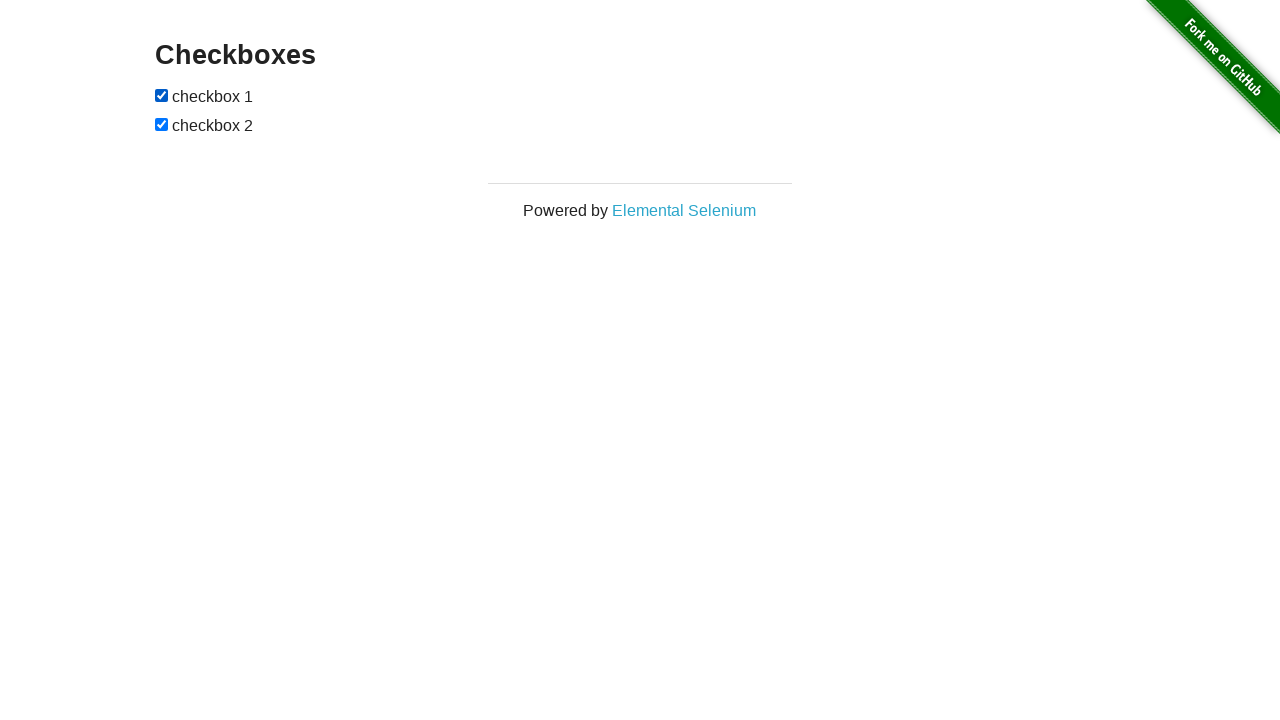

Clicked the second checkbox to uncheck it at (162, 124) on input[type='checkbox'] >> nth=1
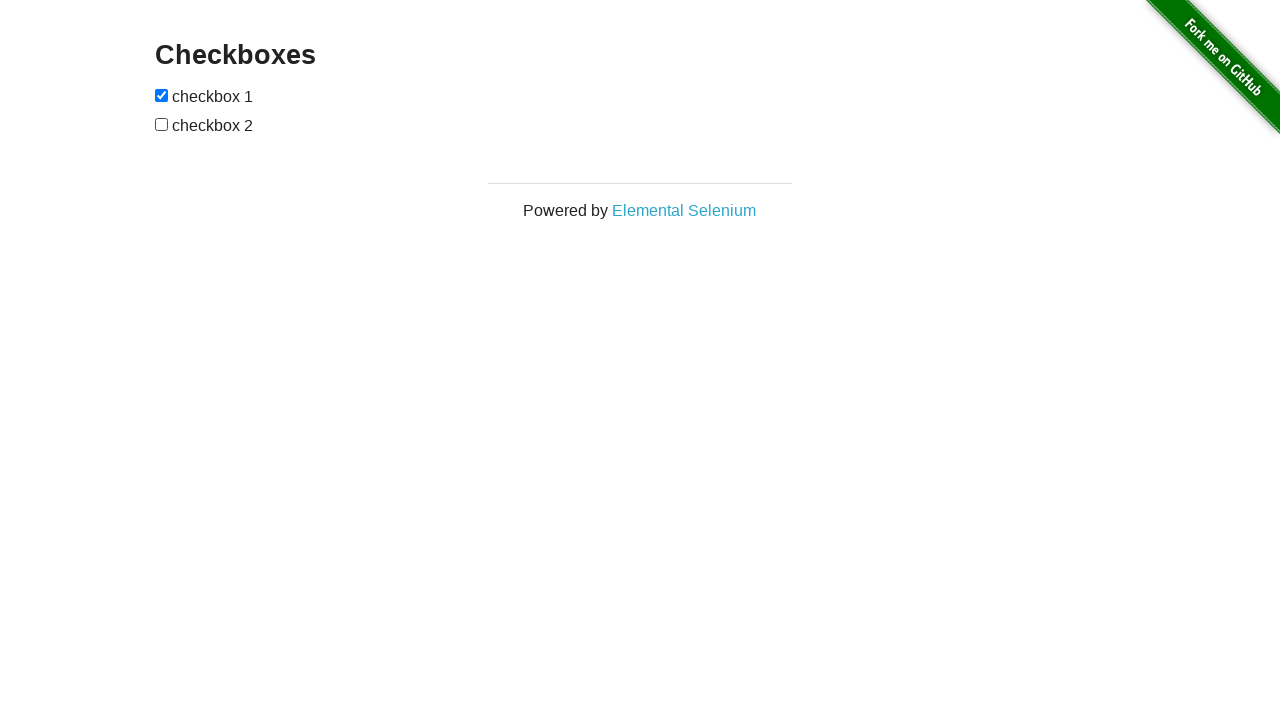

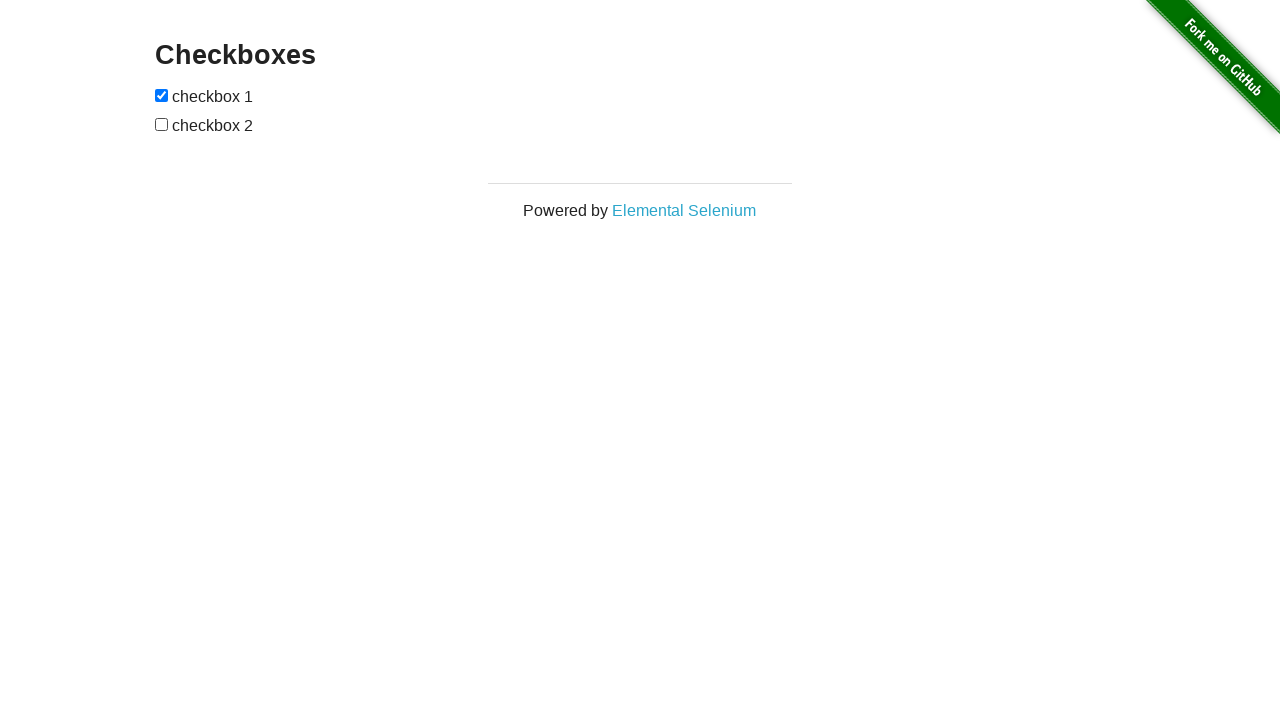